Tests the search functionality by entering a search term and clicking the search button

Starting URL: https://www.fabiopizza.ro/

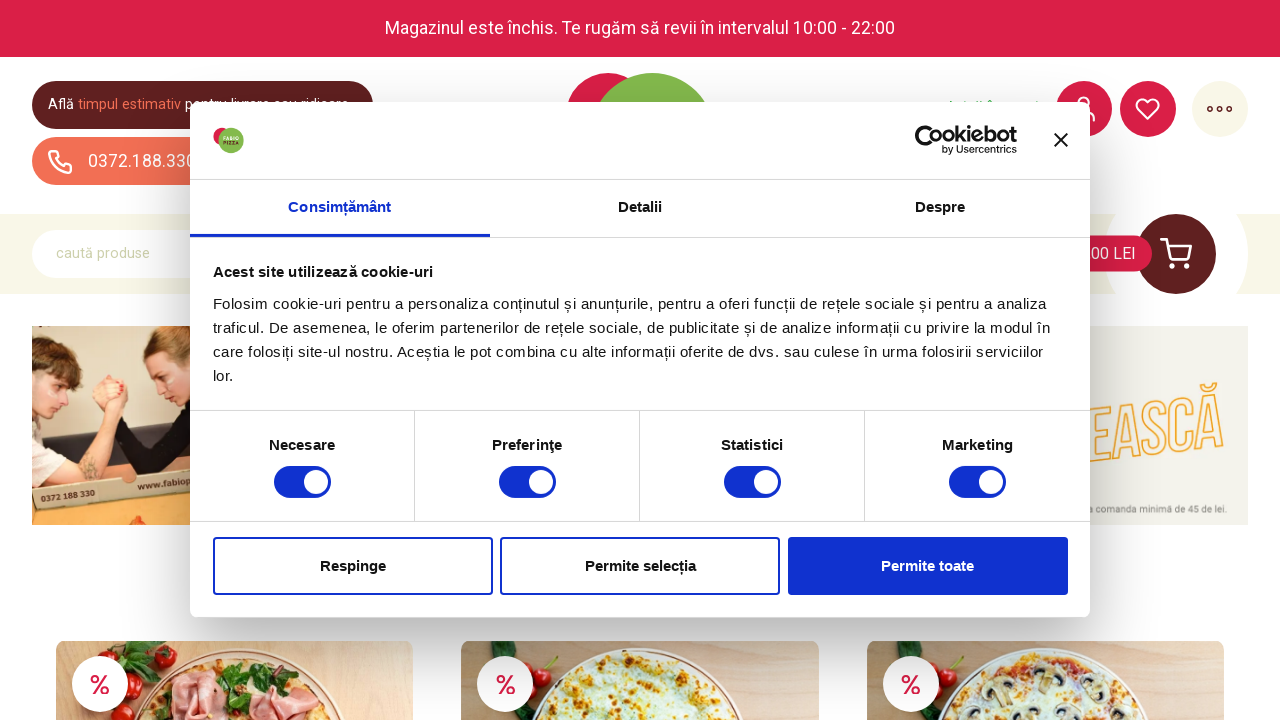

Filled search field with 'vegan' on #search_key_
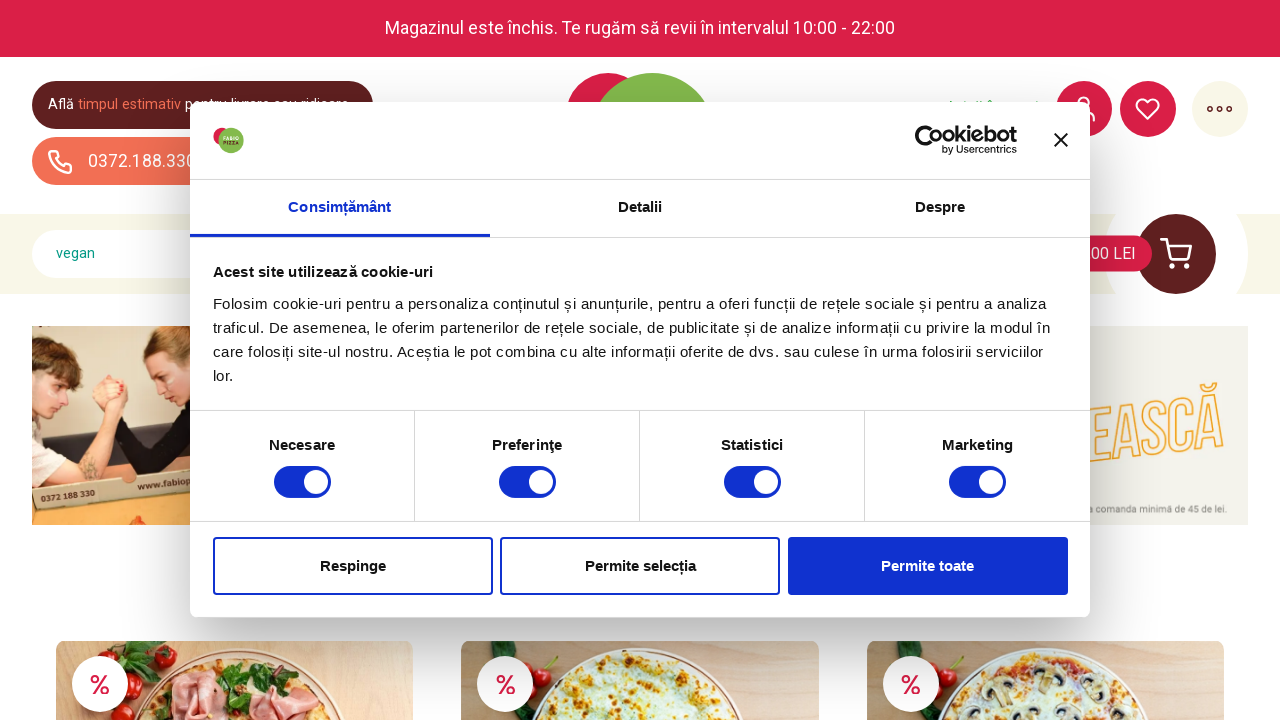

Clicked search button to search for 'vegan' at (252, 41) on #search_button_
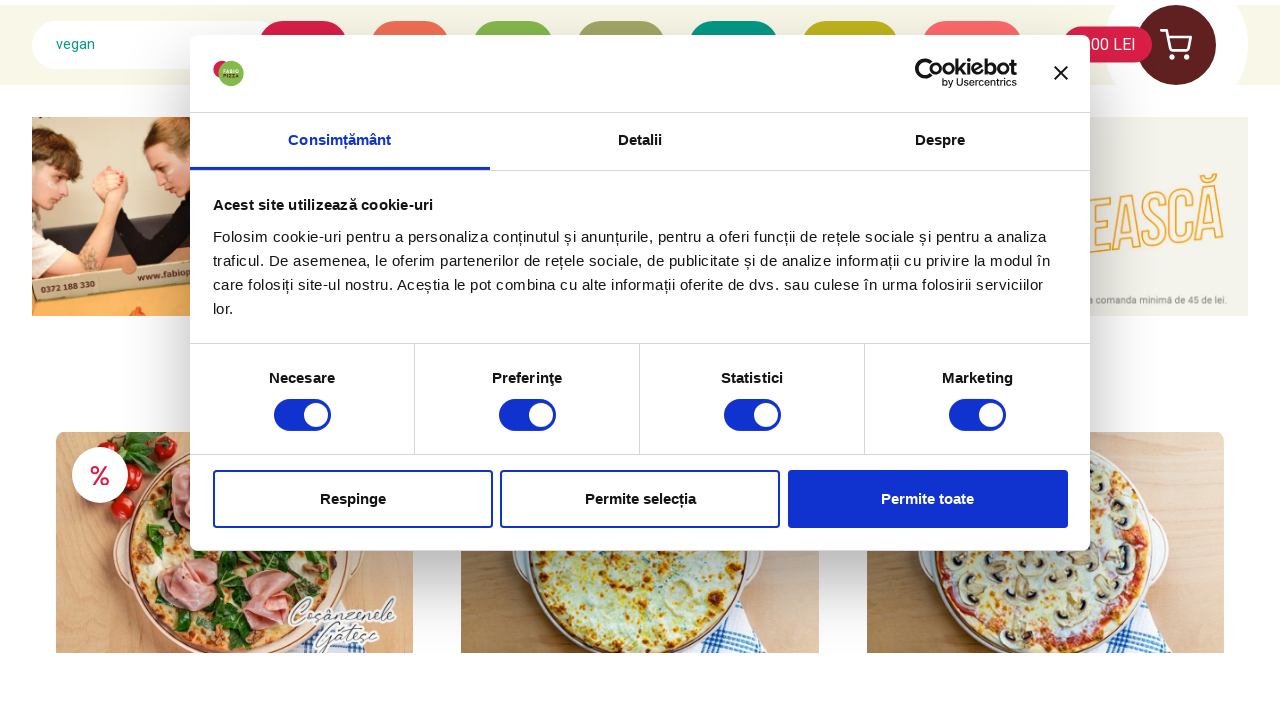

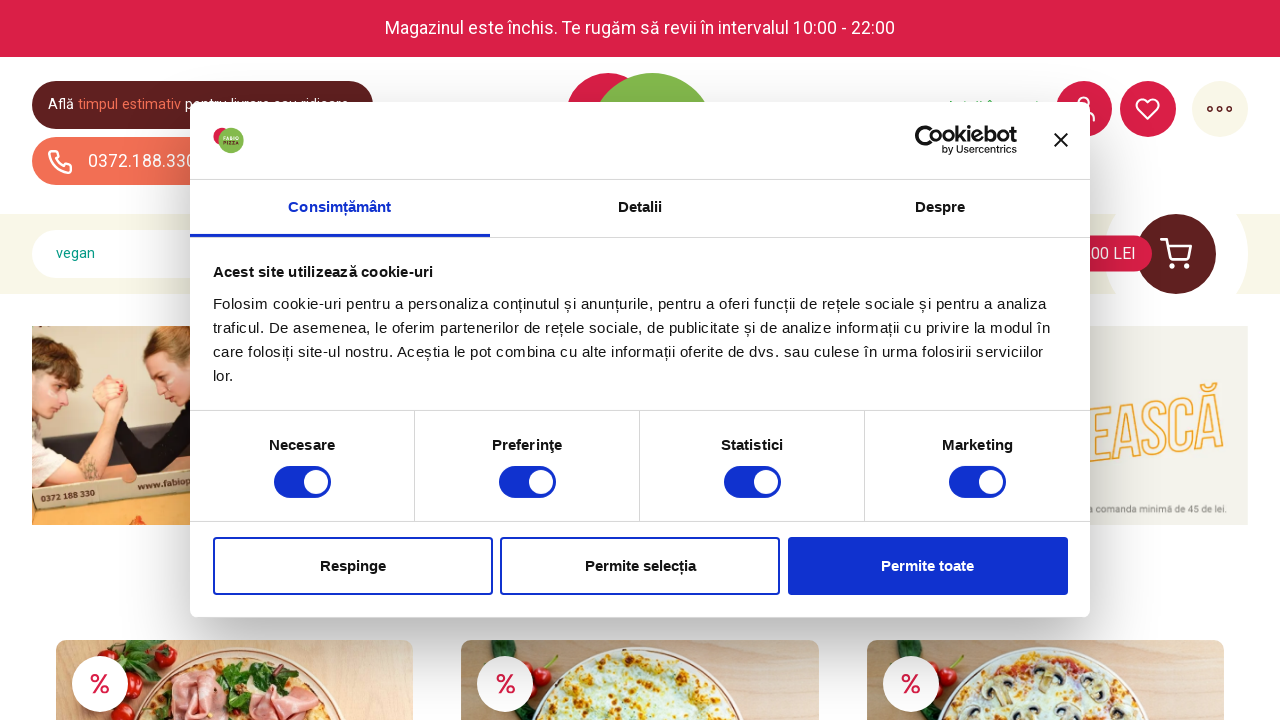